Tests a contact form by filling all fields (name, email, phone) and submitting, then verifies the result message displays all entered information

Starting URL: https://lm.skillbox.cc/qa_tester/module02/homework1/

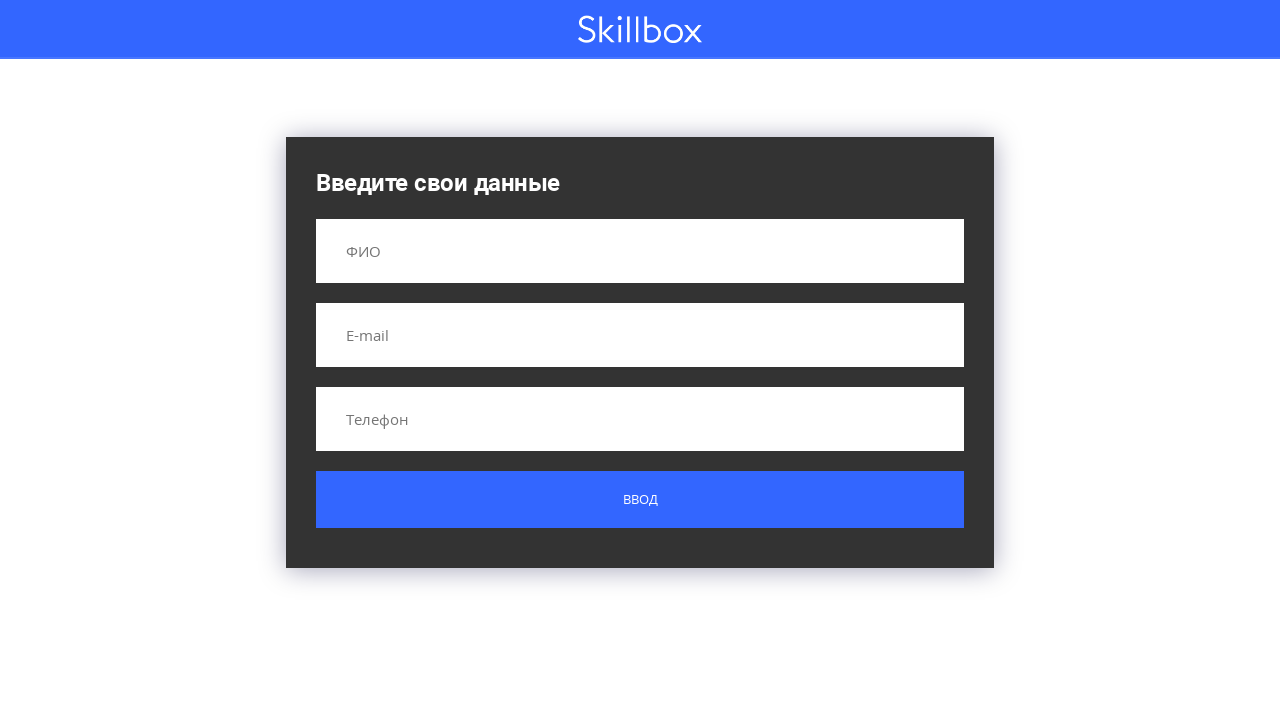

Filled name field with 'Иванов Иван Иванович' on input[name='name']
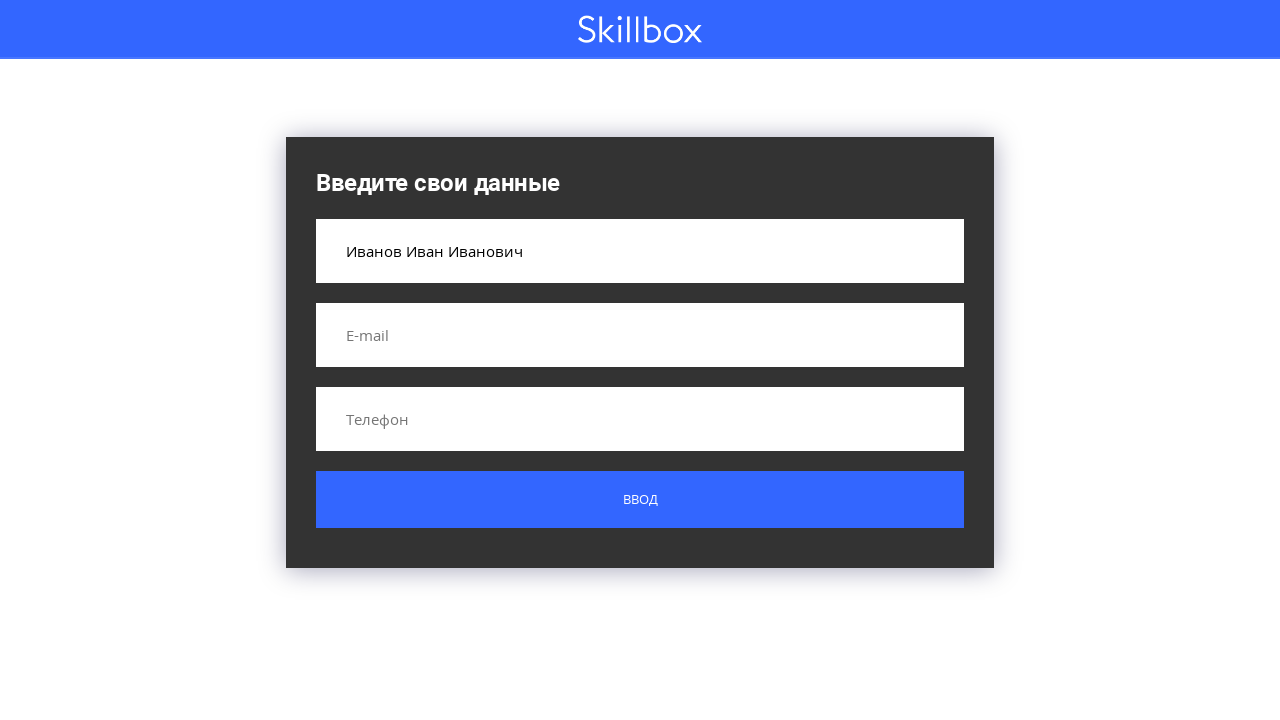

Filled email field with 'test@test.ru' on input[name='email']
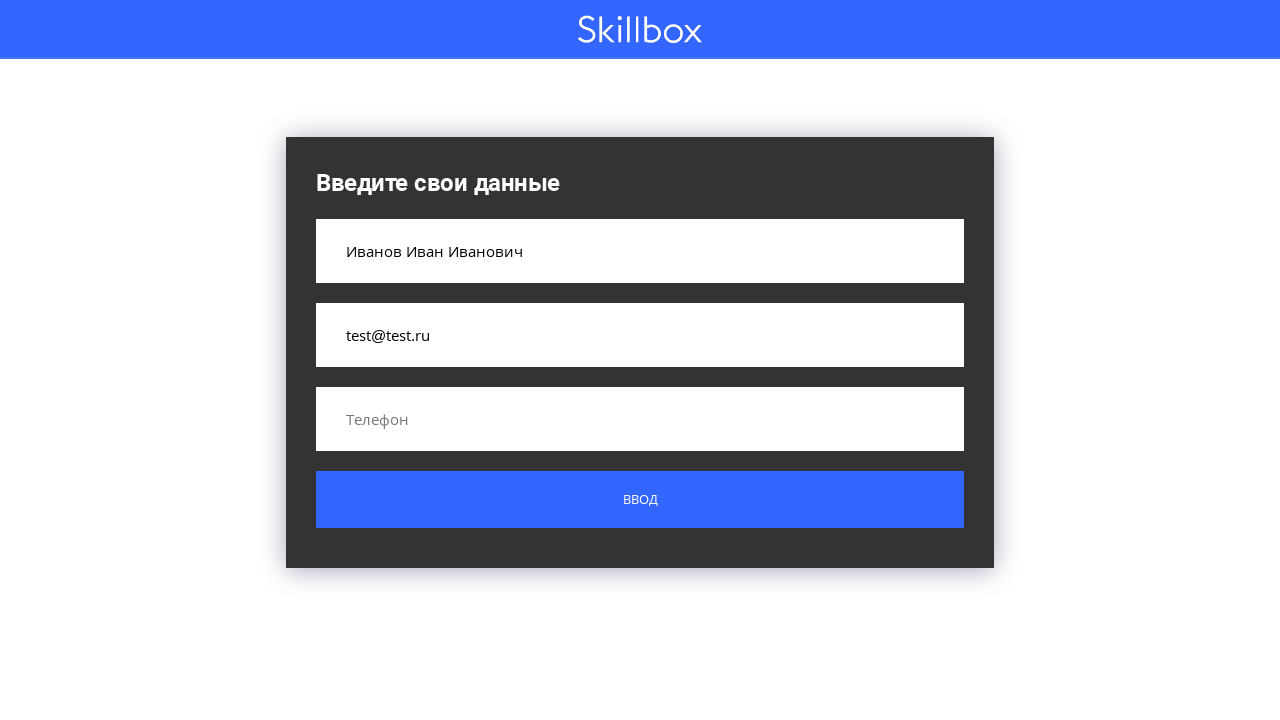

Filled phone field with '+375293377992' on input[name='phone']
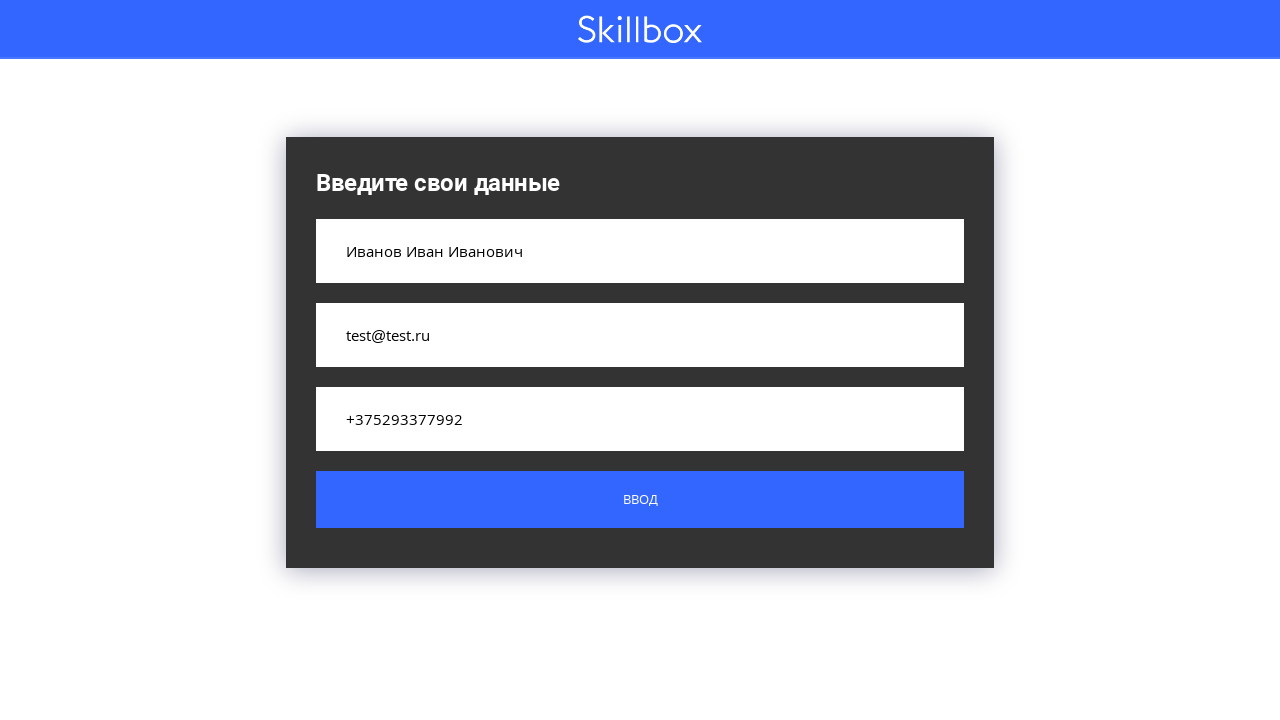

Clicked submit button to send contact form at (640, 500) on .button
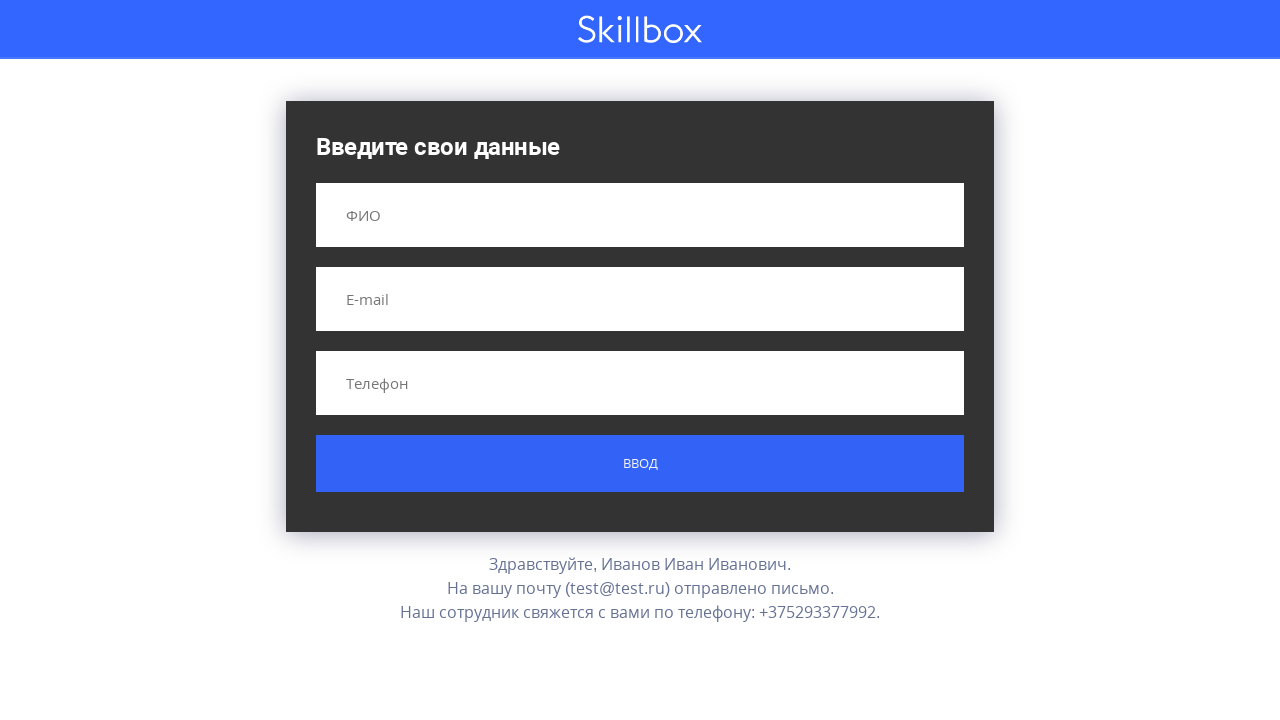

Result message appeared with all entered information
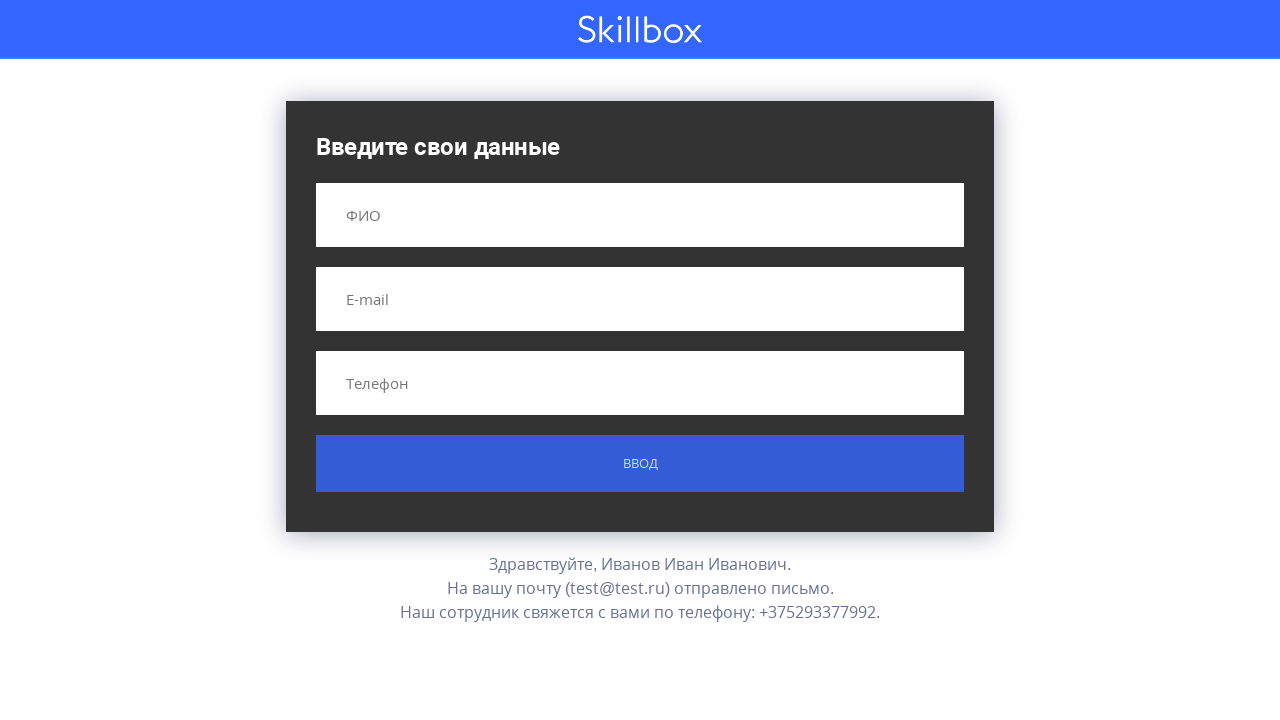

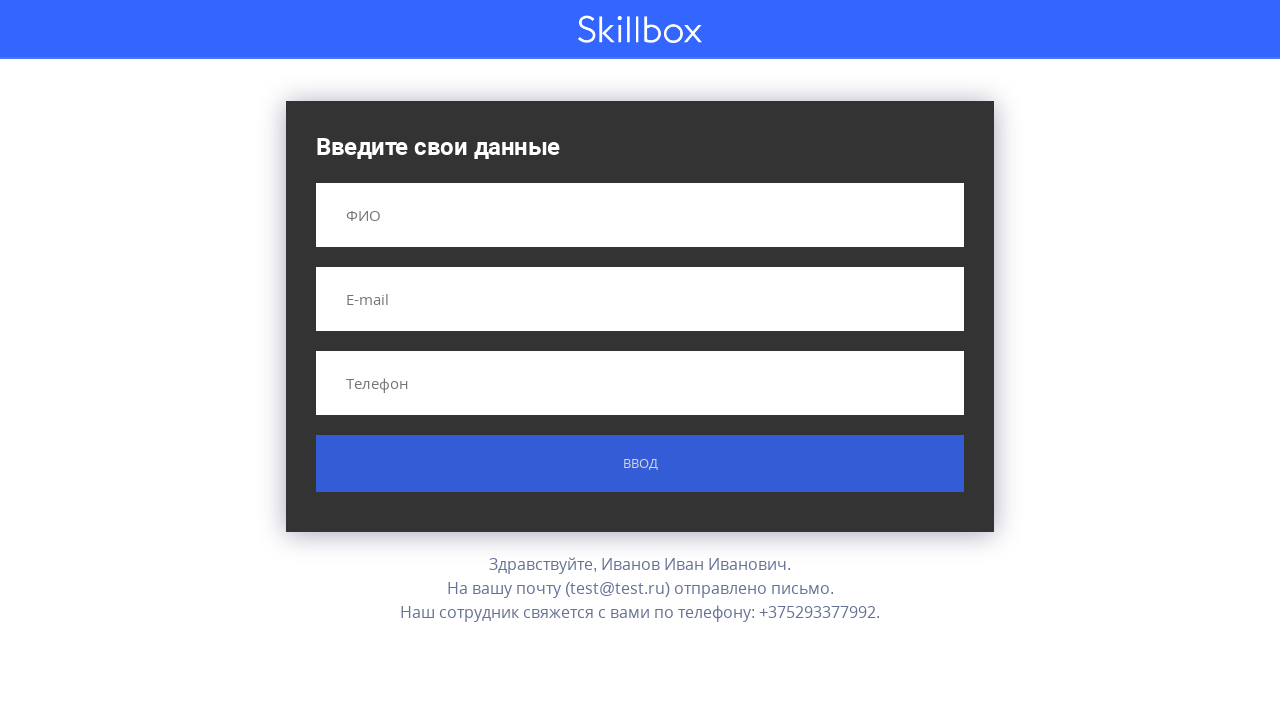